Clicks the second checkbox and verifies it becomes unchecked

Starting URL: https://the-internet.herokuapp.com/checkboxes

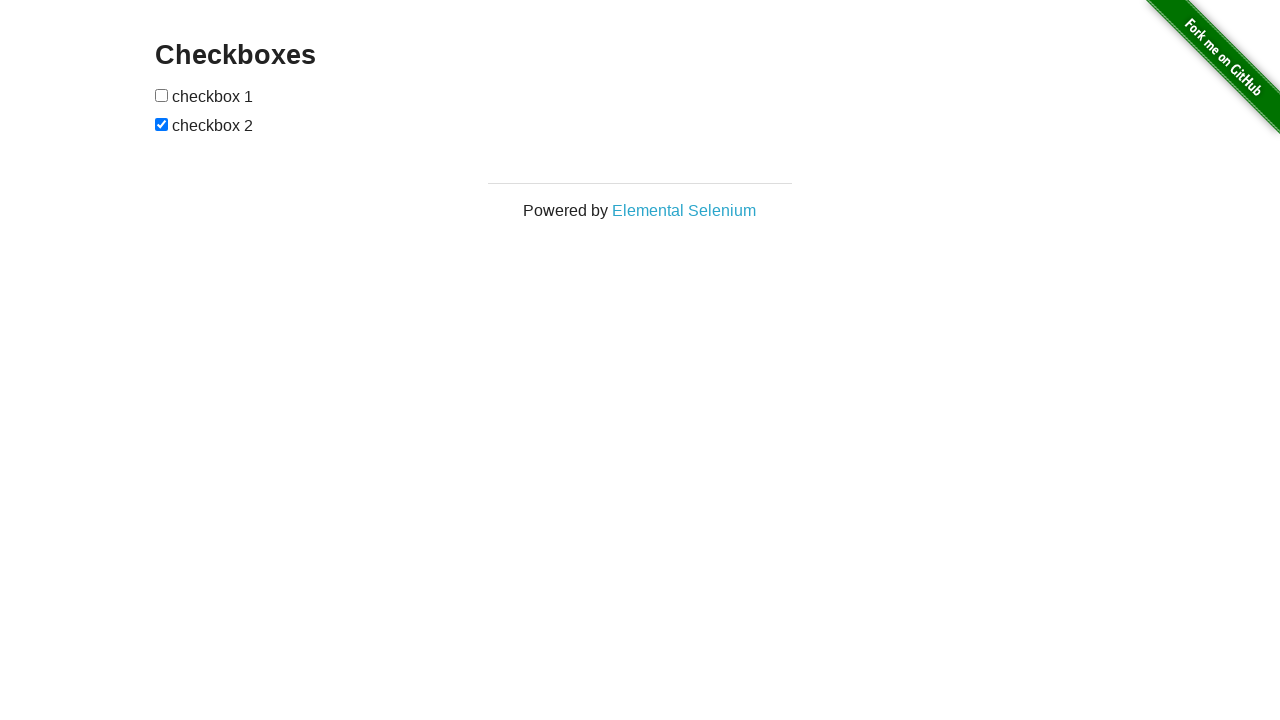

Navigated to checkboxes page
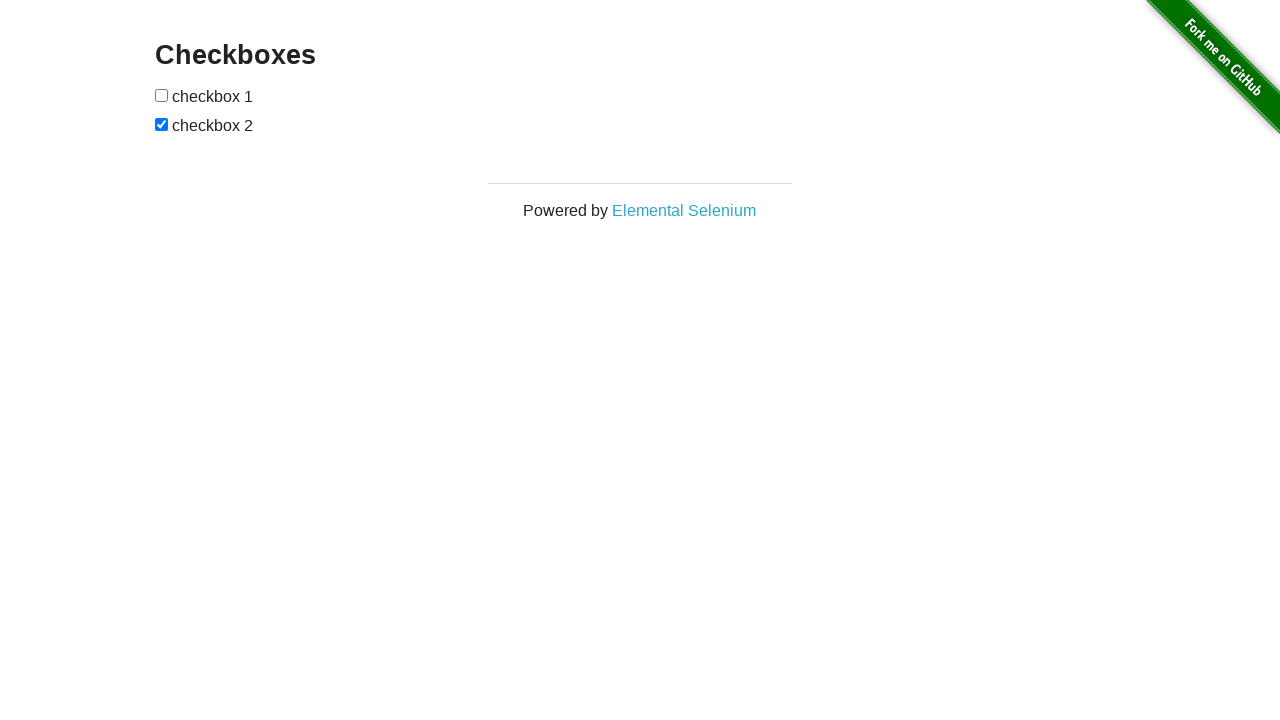

Located the second checkbox
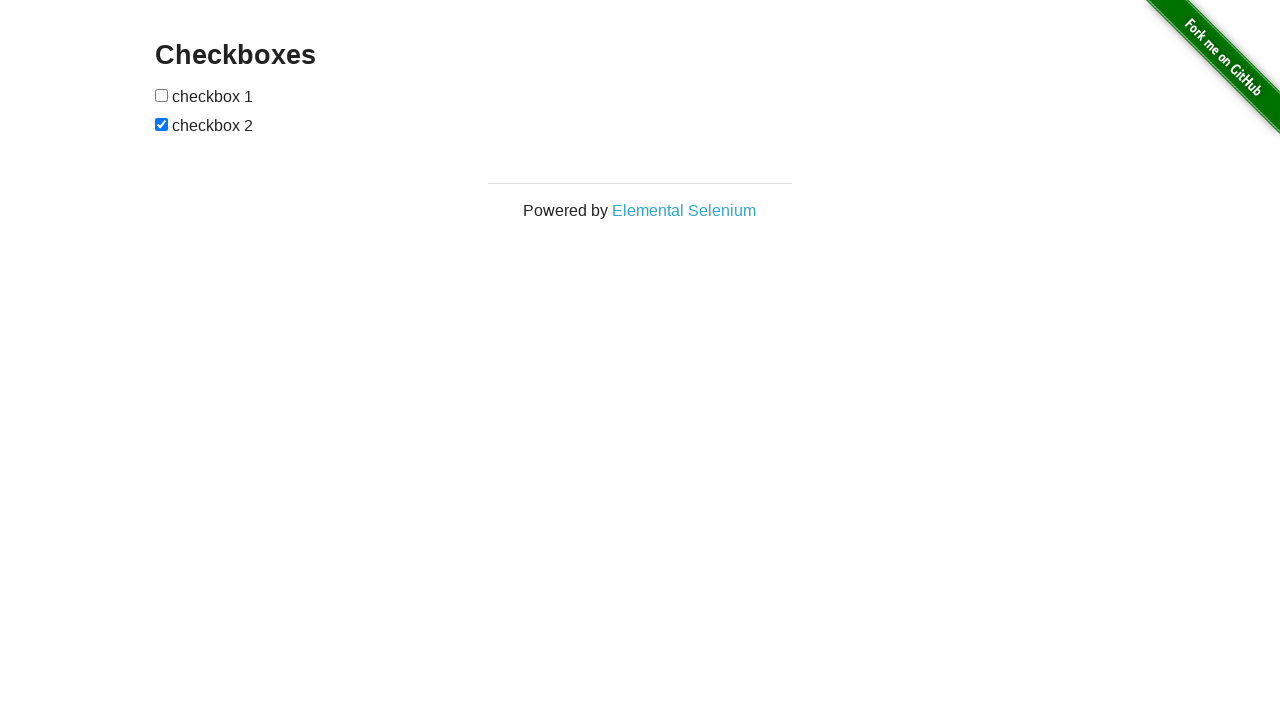

Clicked the second checkbox at (162, 124) on xpath=//form[@id='checkboxes']//input[2]
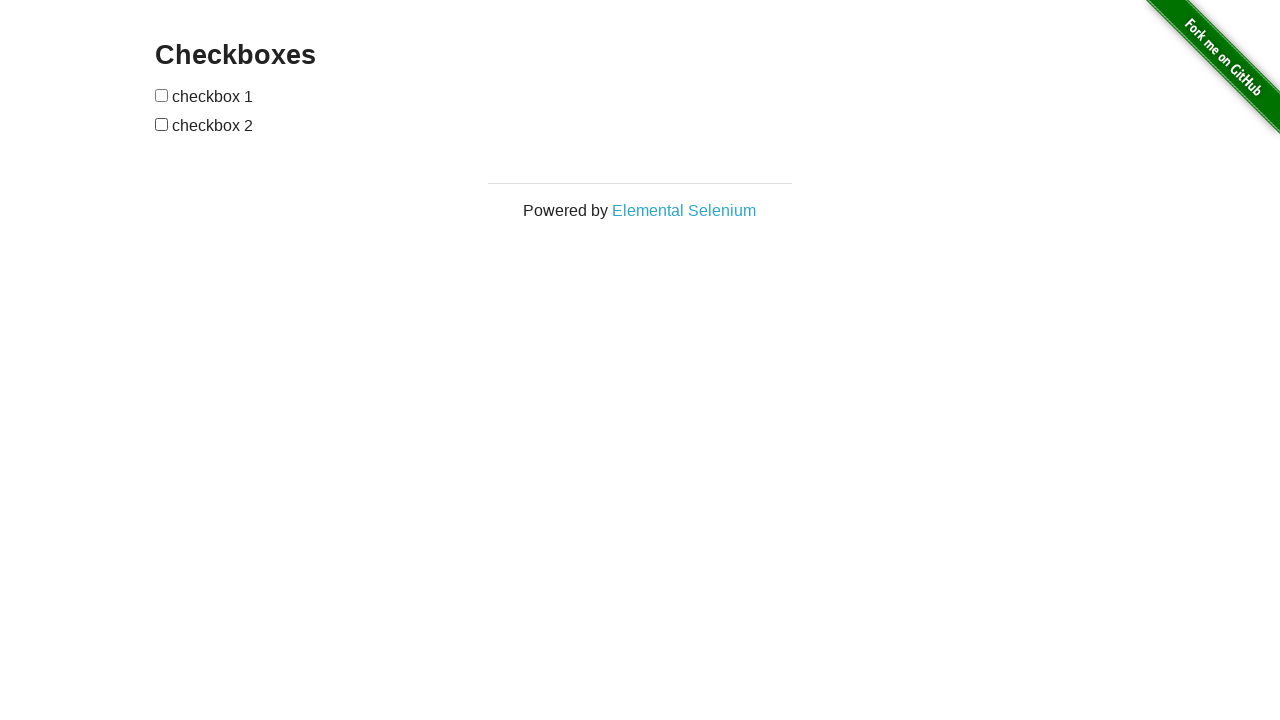

Verified that the second checkbox is unchecked
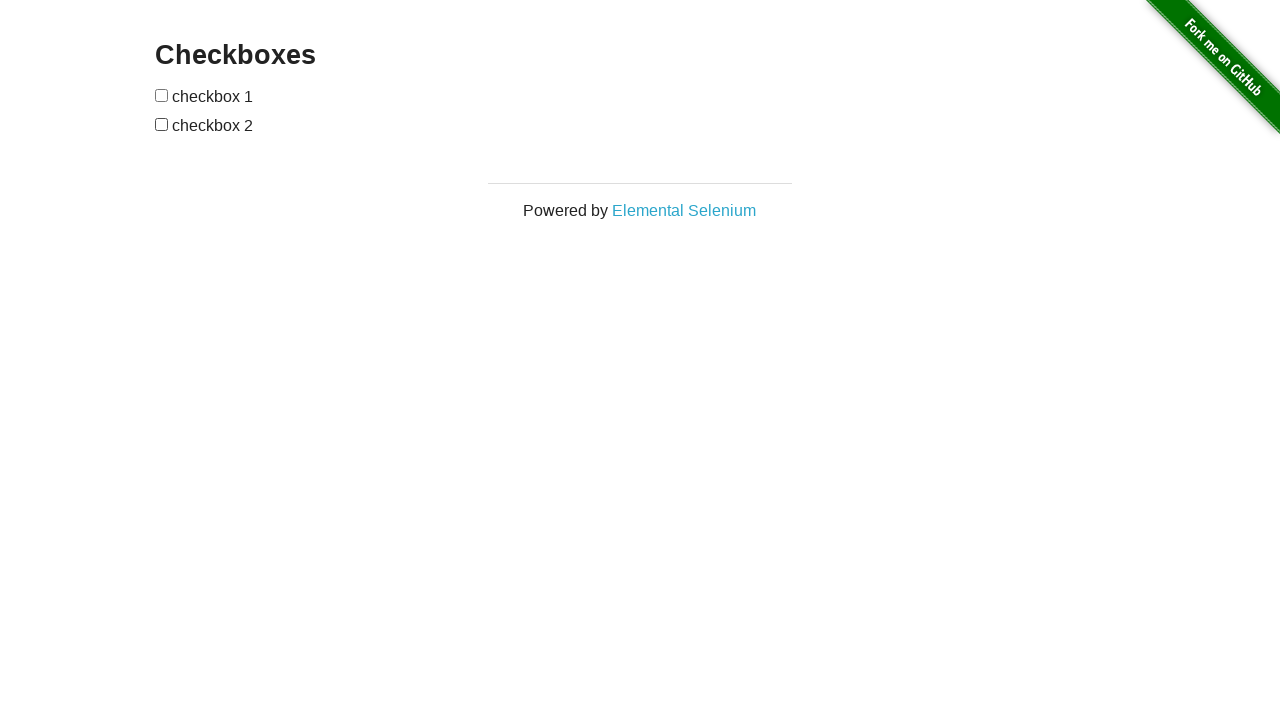

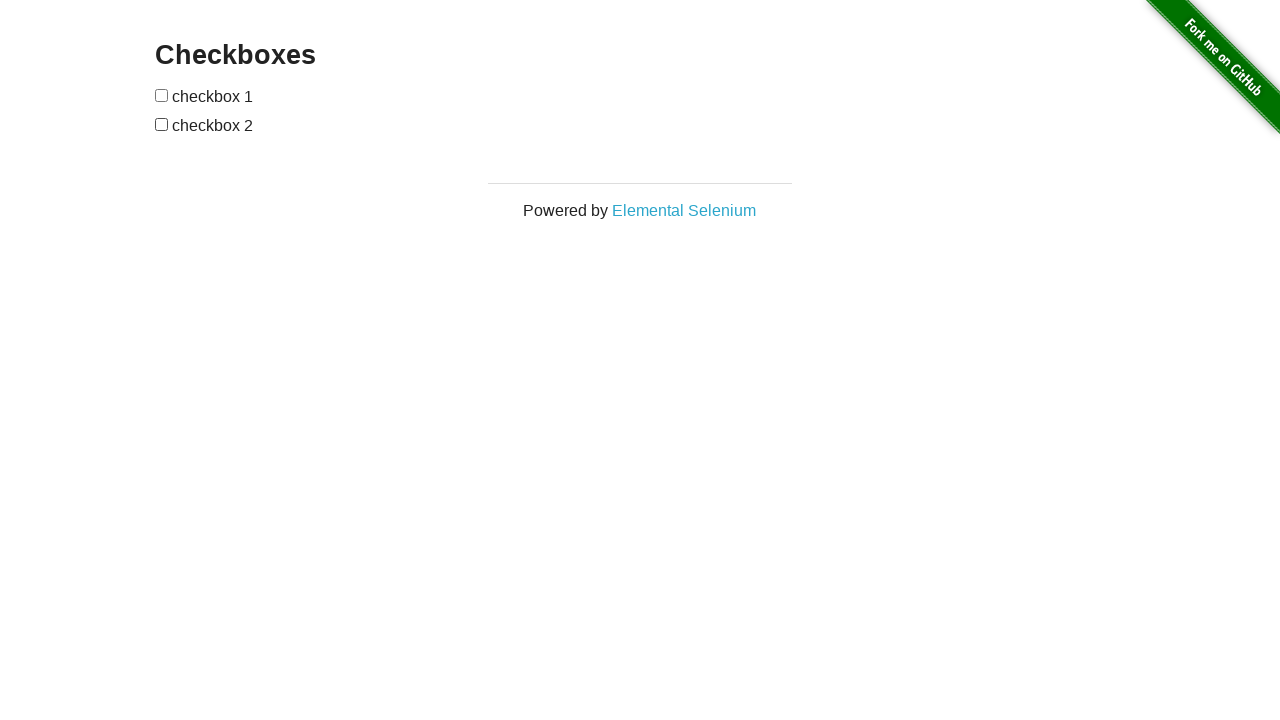